Tests hover functionality on the third figure element and verifies the hover text displays "name: user3"

Starting URL: https://the-internet.herokuapp.com/hovers

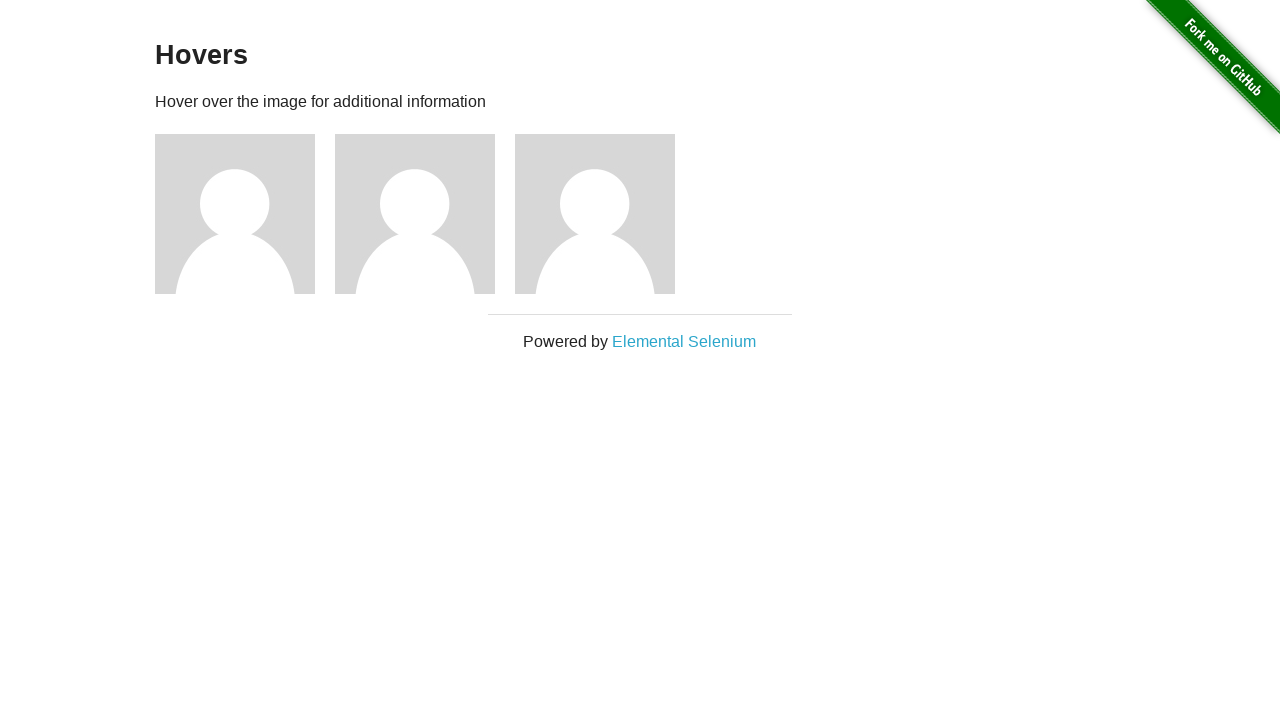

Hovered on the third figure image at (595, 214) on .figure:nth-child(5) img
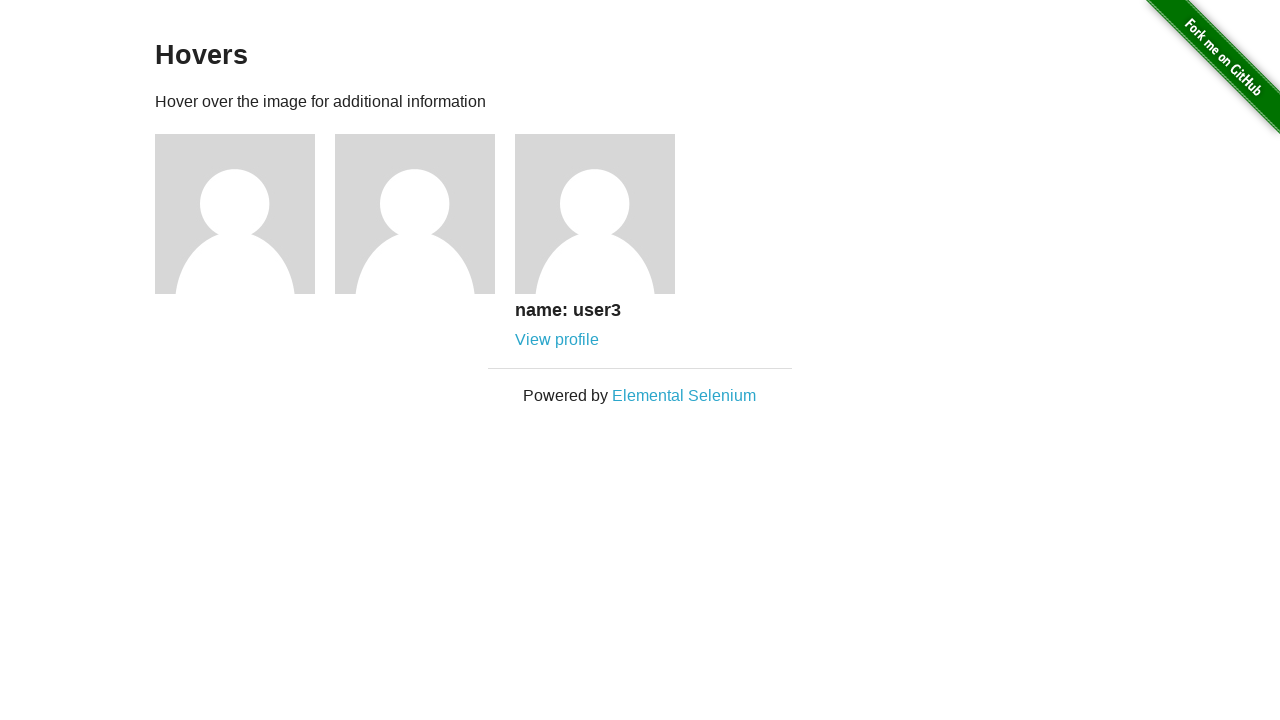

Hover caption is now visible, displaying 'name: user3'
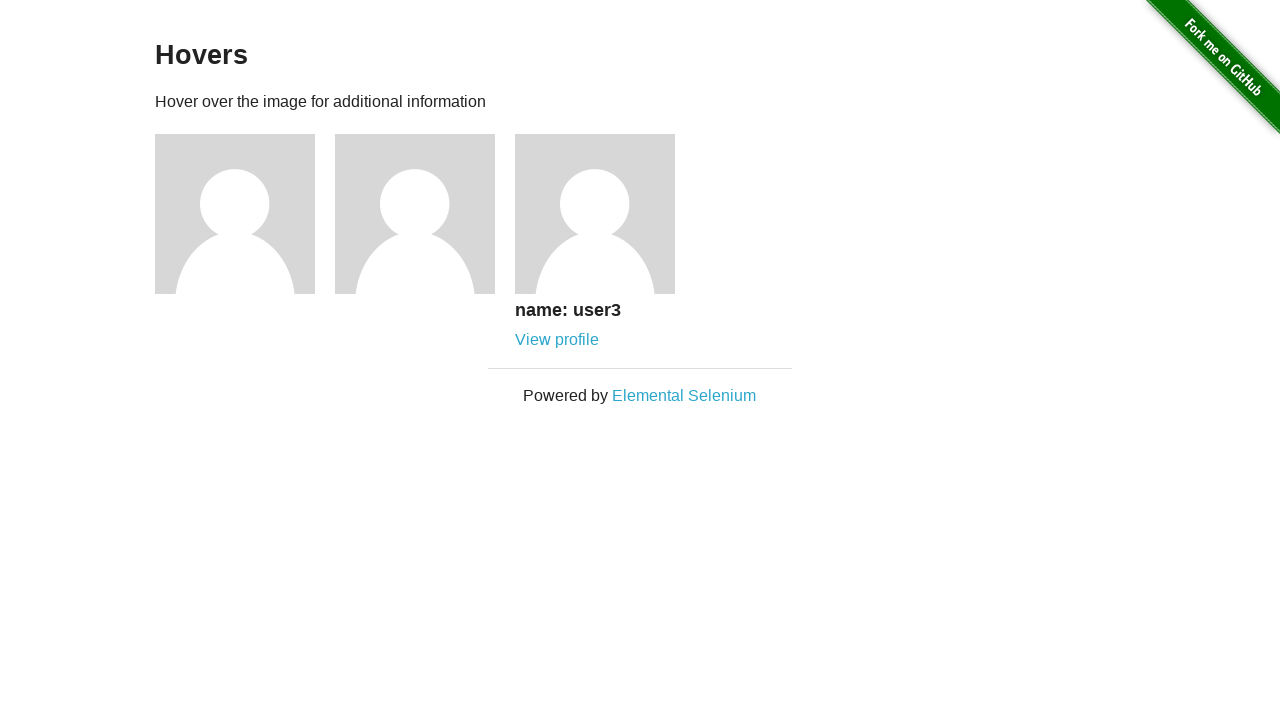

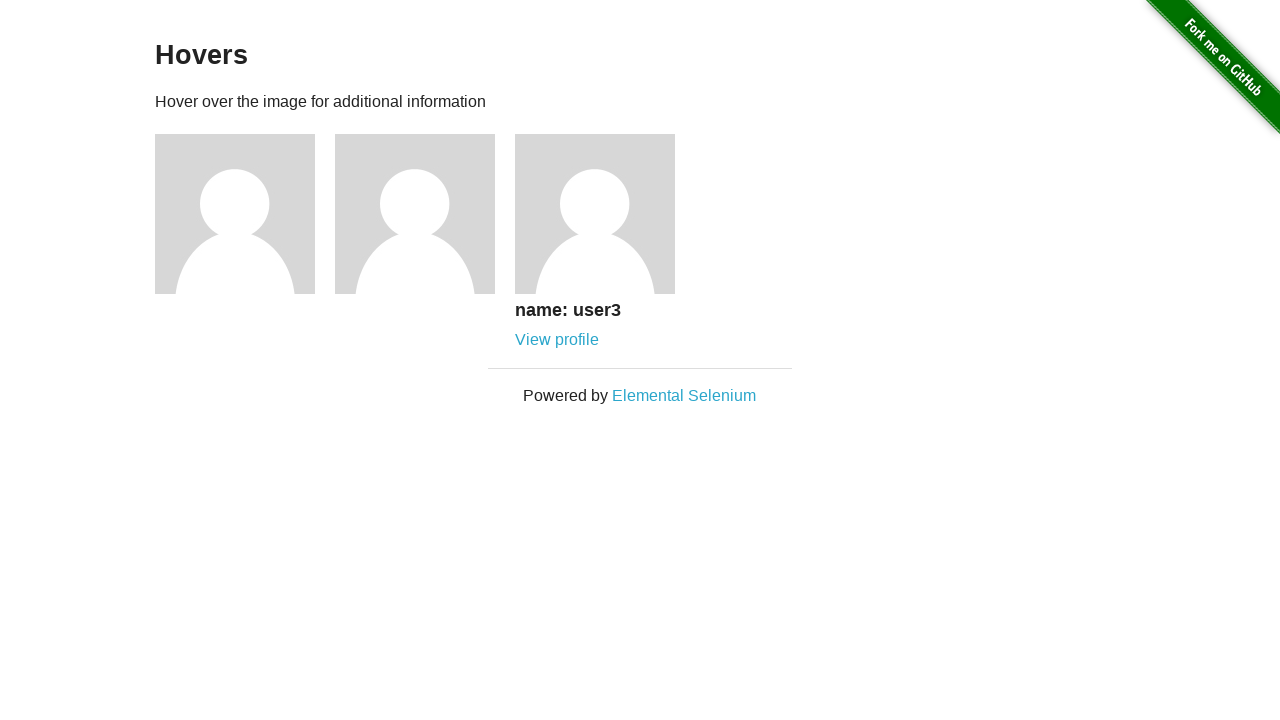